Tests navigation to the broken images page and verifies the page loads by waiting for the h3 heading element

Starting URL: https://the-internet.herokuapp.com/

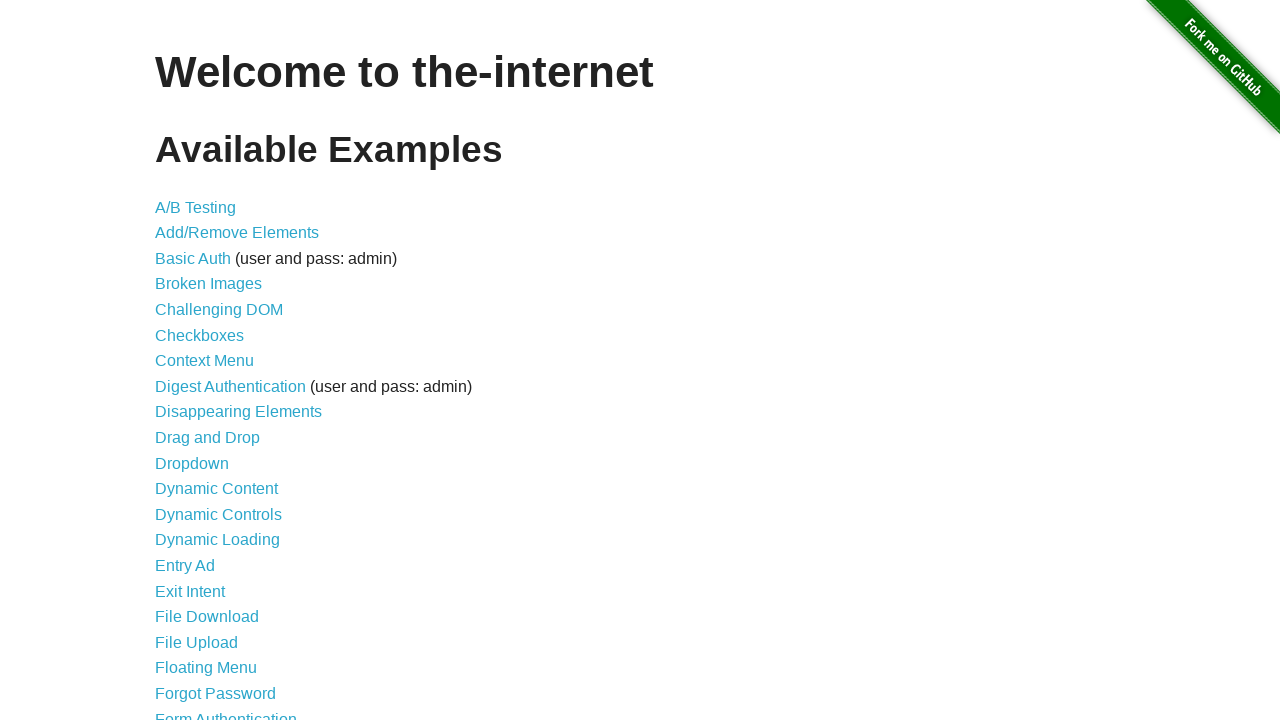

Navigated to the-internet.herokuapp.com homepage
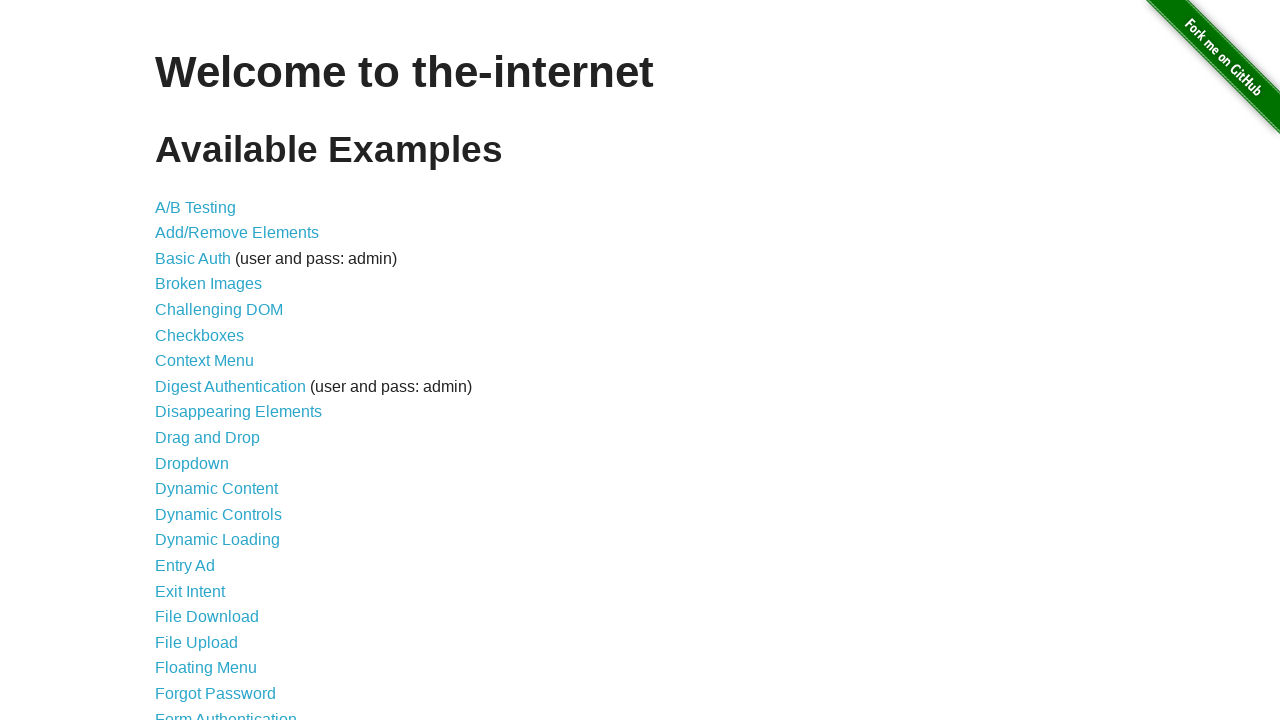

Clicked on the broken images link at (208, 284) on a[href='/broken_images']
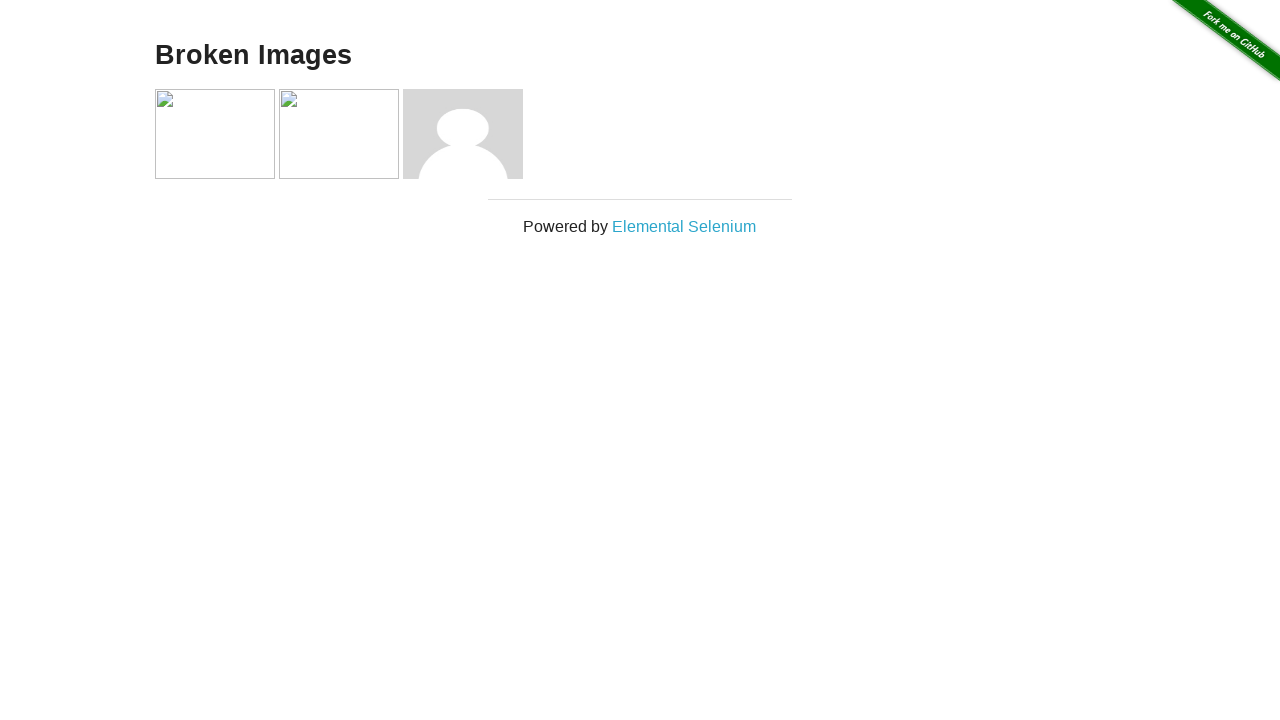

Broken images page loaded successfully - h3 heading element appeared
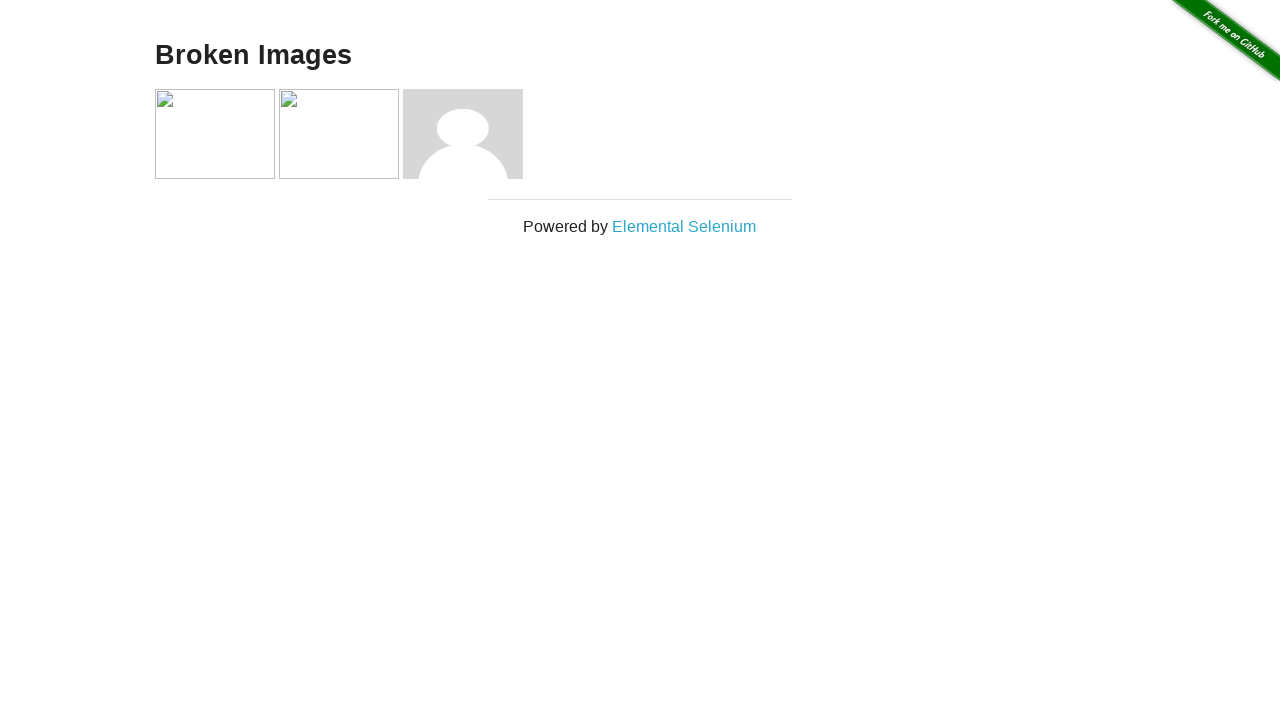

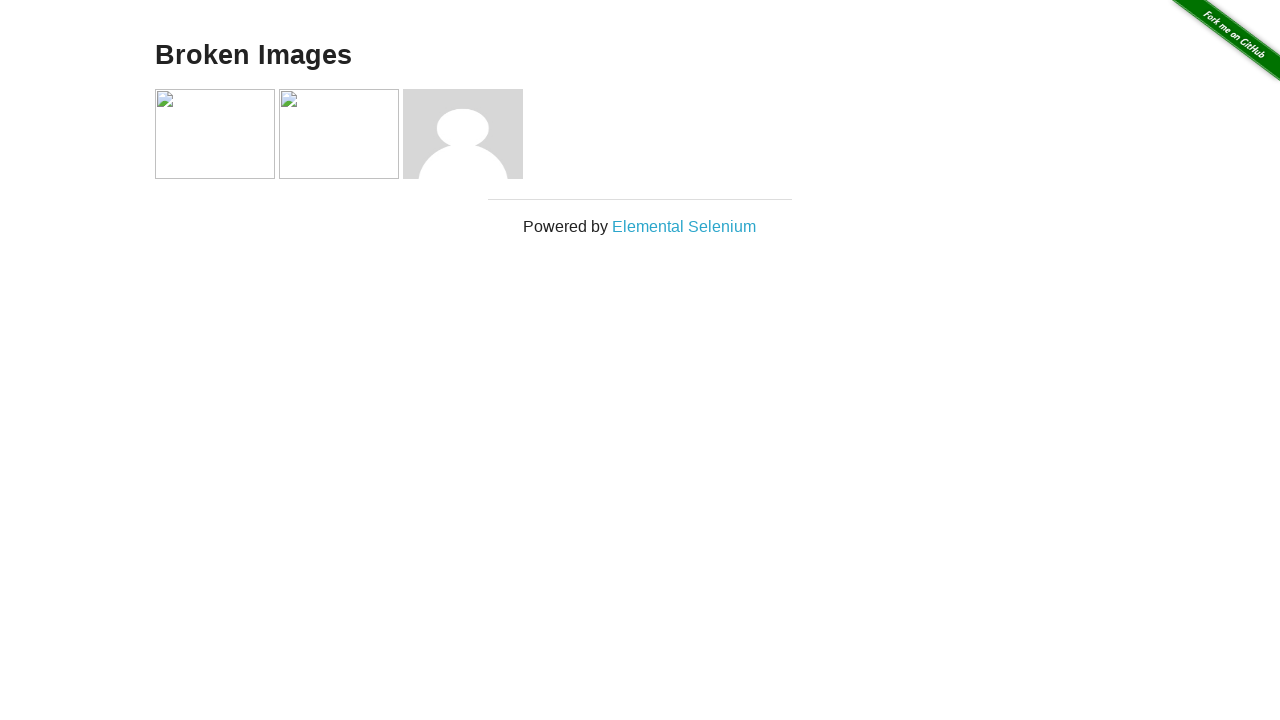